Tests handling of basic HTML elements including radio buttons, checkboxes, prompt alerts, and link navigation on a test page

Starting URL: https://omayo.blogspot.com/

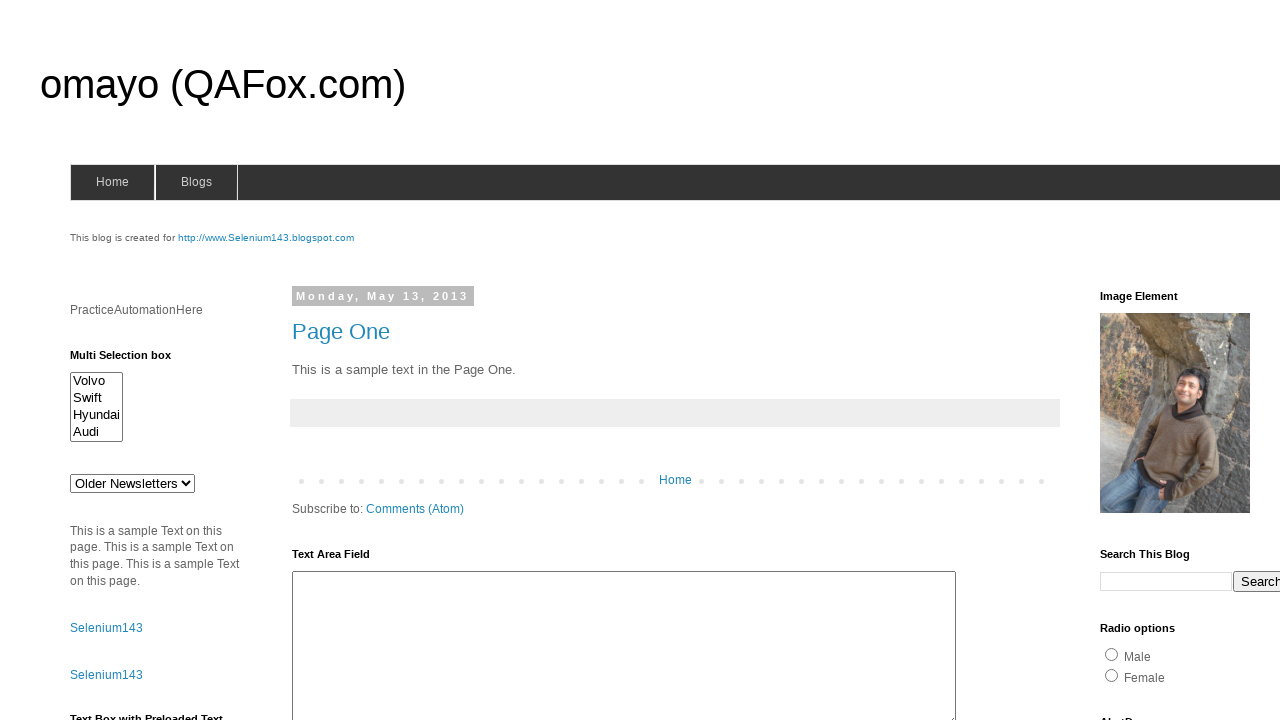

Clicked first radio button (radio1) at (1112, 654) on #radio1
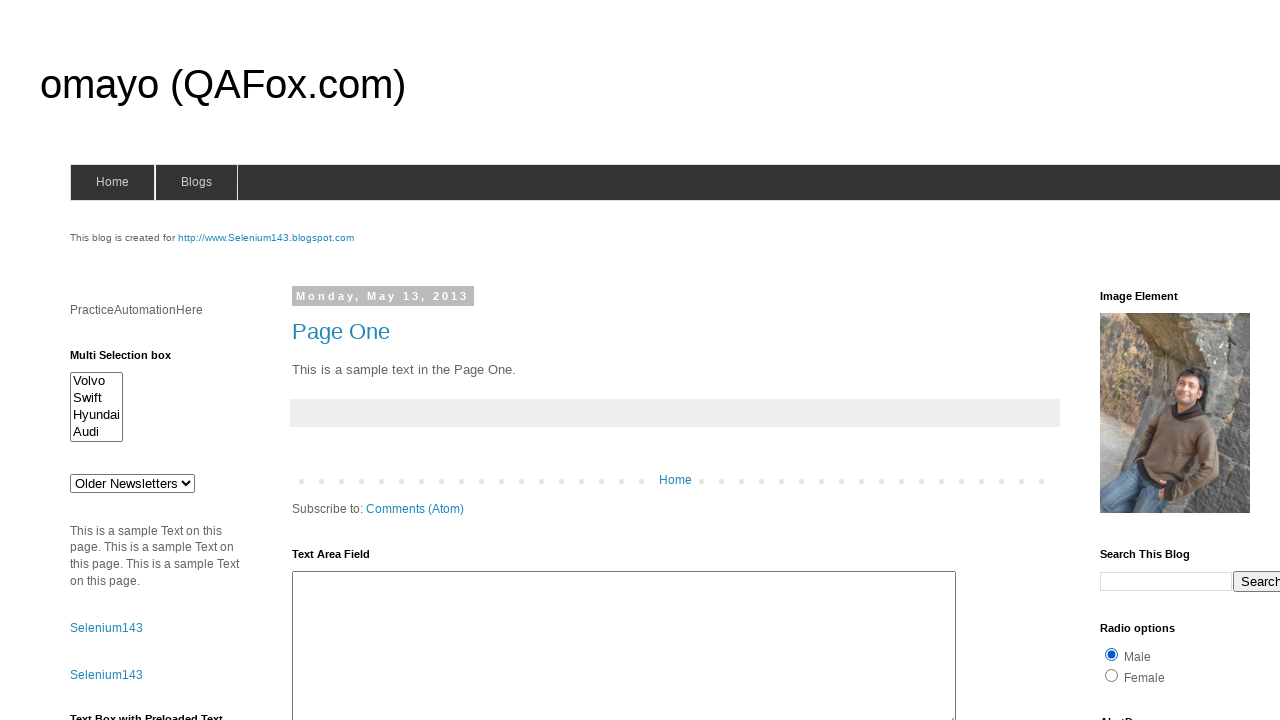

Clicked second radio button (radio2 - female) at (1112, 675) on #radio2
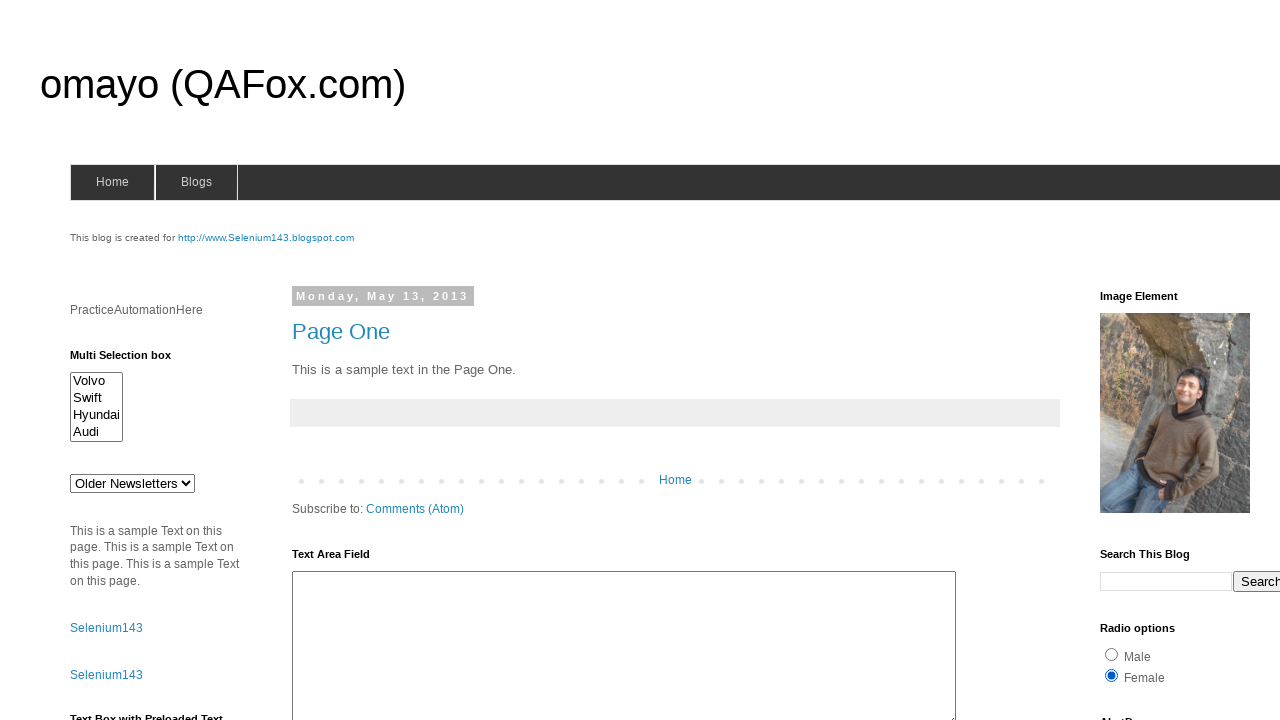

Verified that female radio button (radio2) is checked
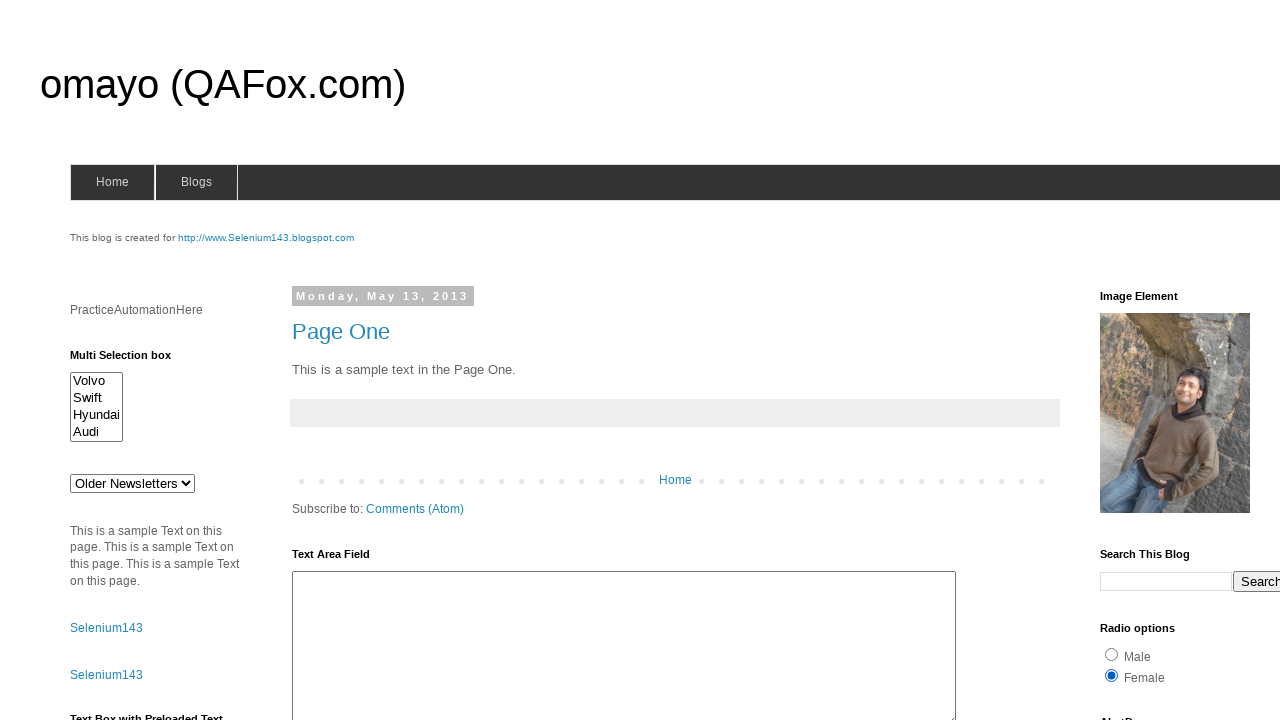

Clicked radio1 again to switch selection back to male at (1112, 654) on #radio1
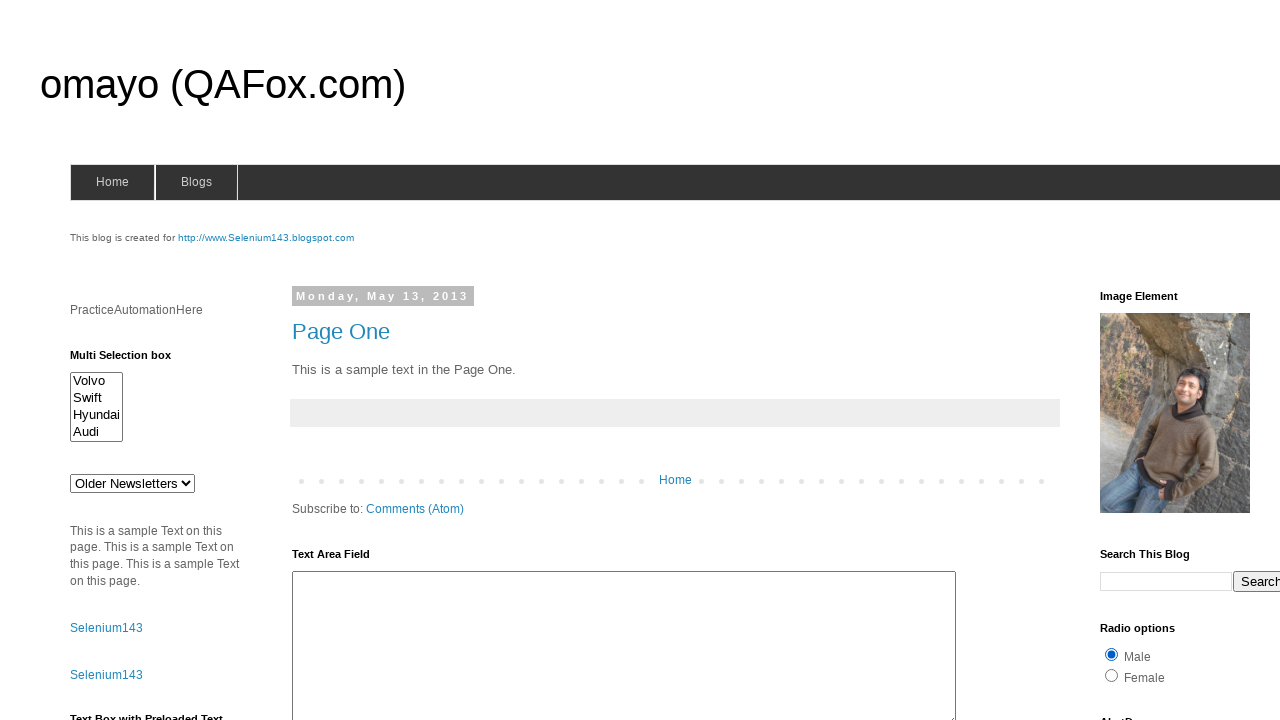

Verified that orange checkbox is checked
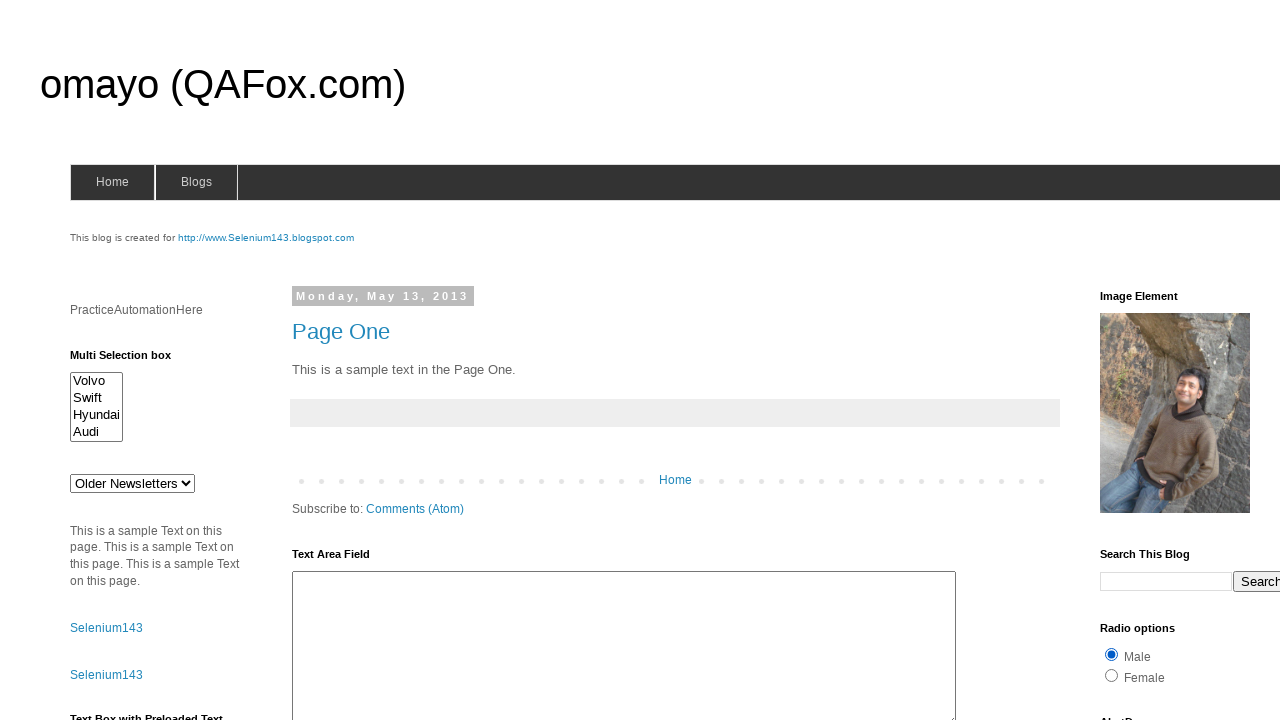

Unchecked orange checkbox at (1152, 361) on #checkbox1
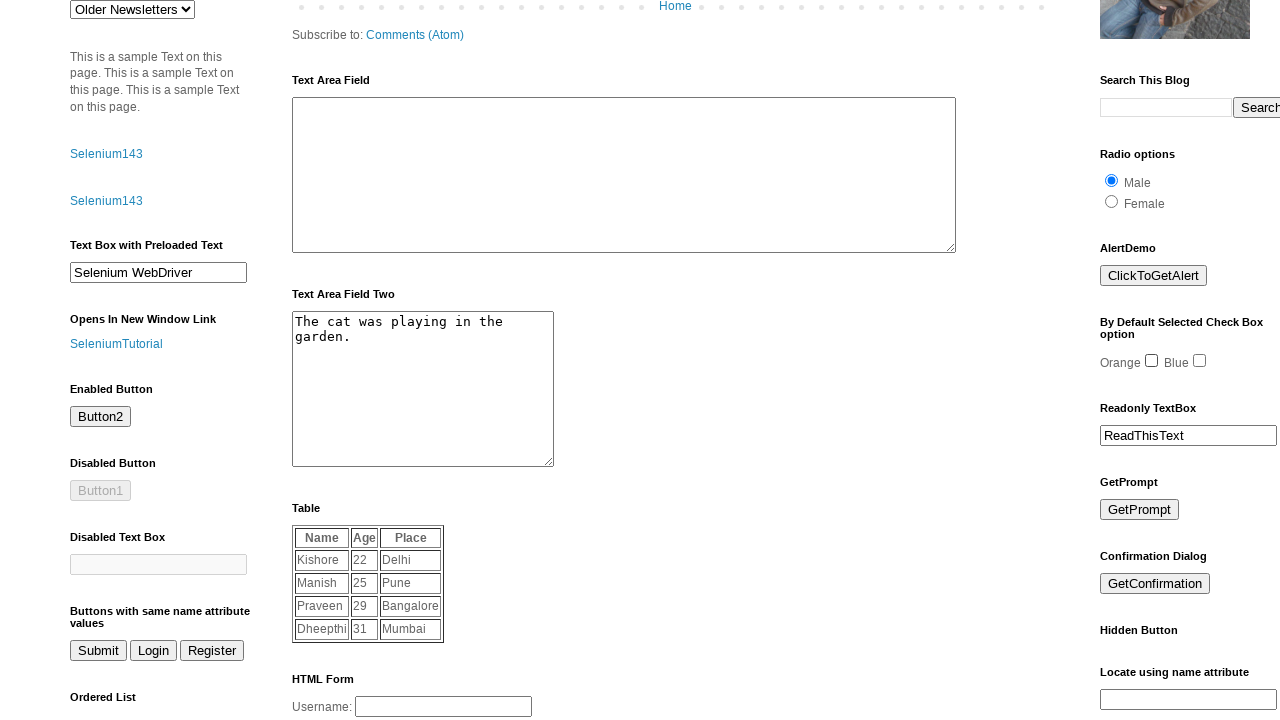

Checked blue checkbox at (1200, 361) on #checkbox2
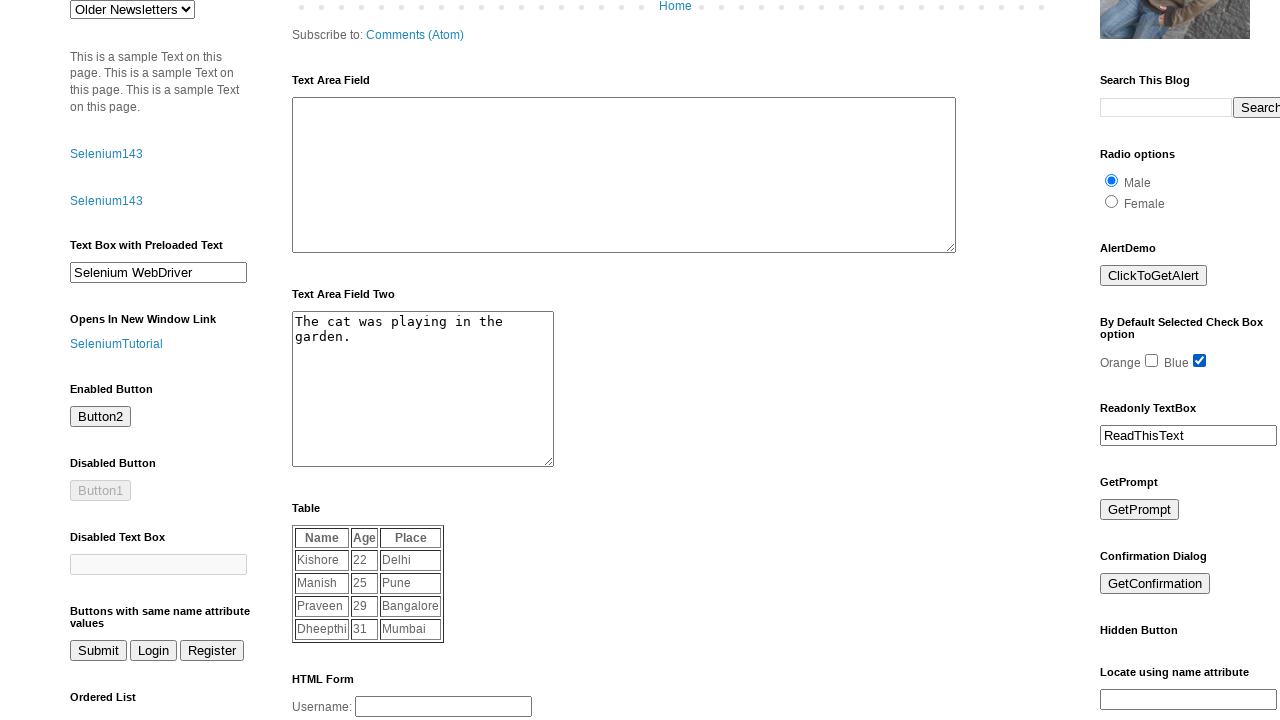

Clicked prompt button to trigger dialog at (1140, 510) on #prompt
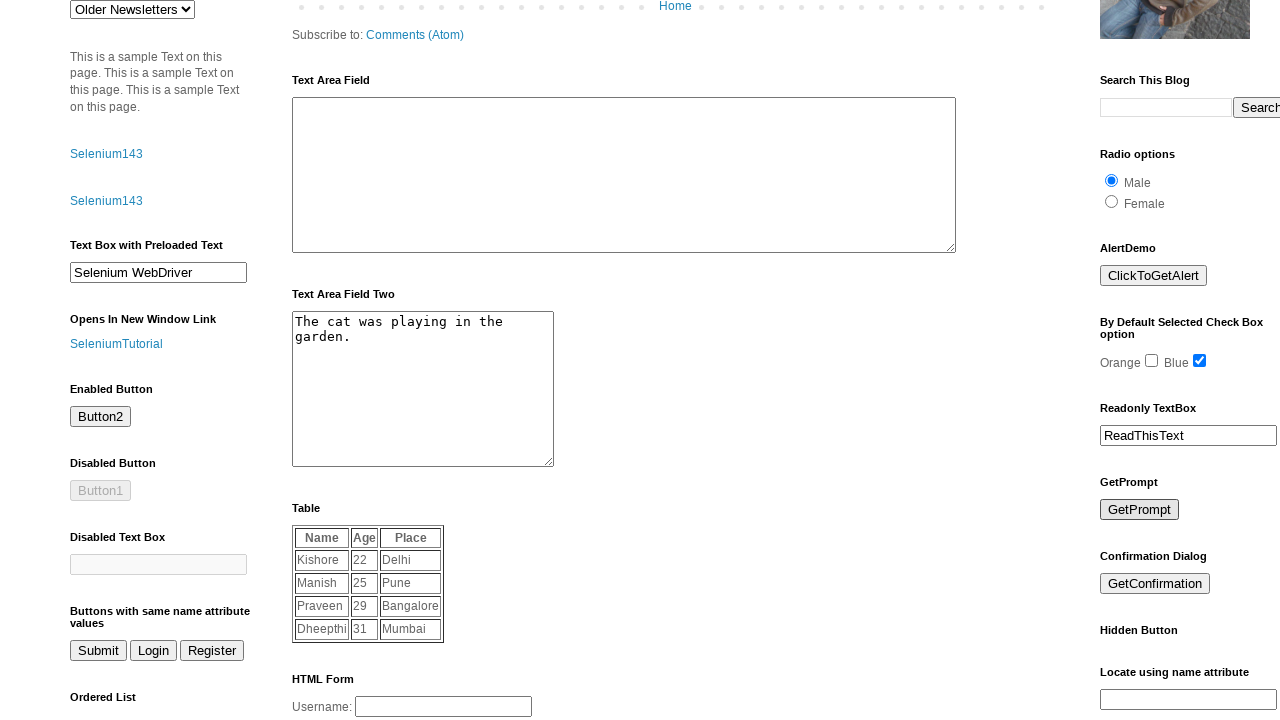

Clicked prompt button again as dialog was not triggered initially at (1140, 510) on #prompt
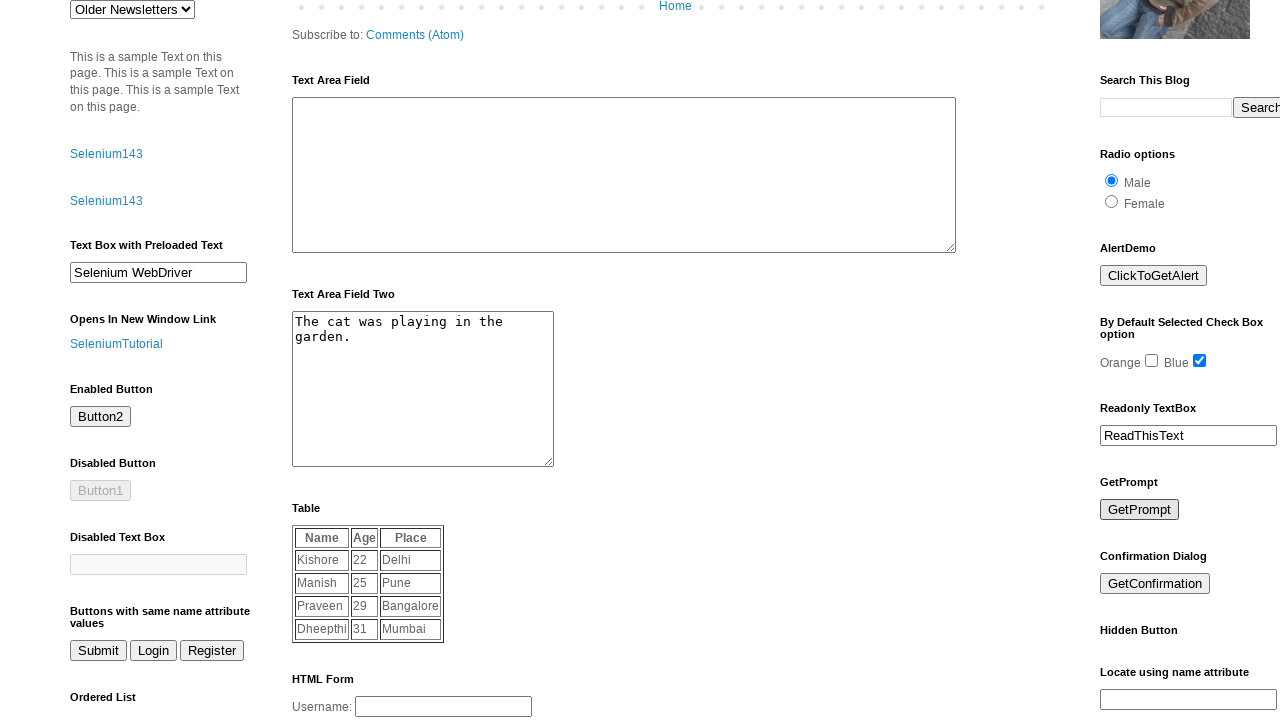

Waited 1 second for dialog to appear
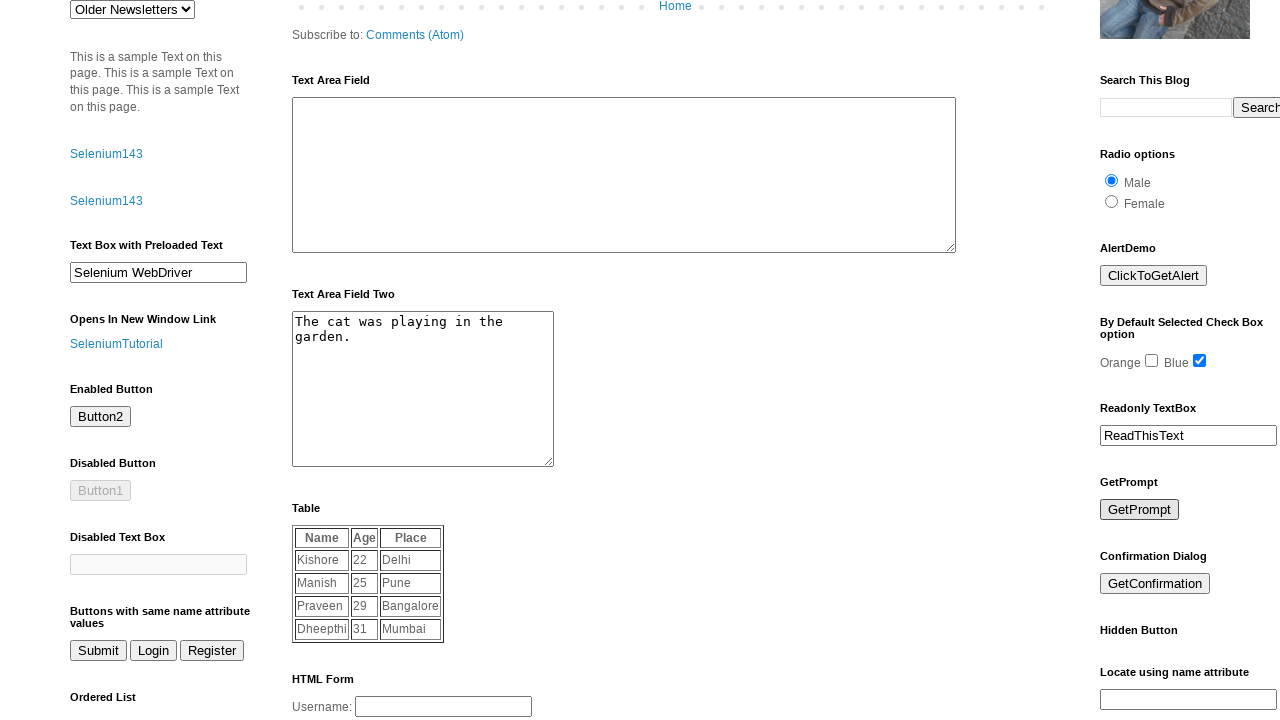

Clicked on 'Blogger' link to navigate at (753, 673) on text=Blogger
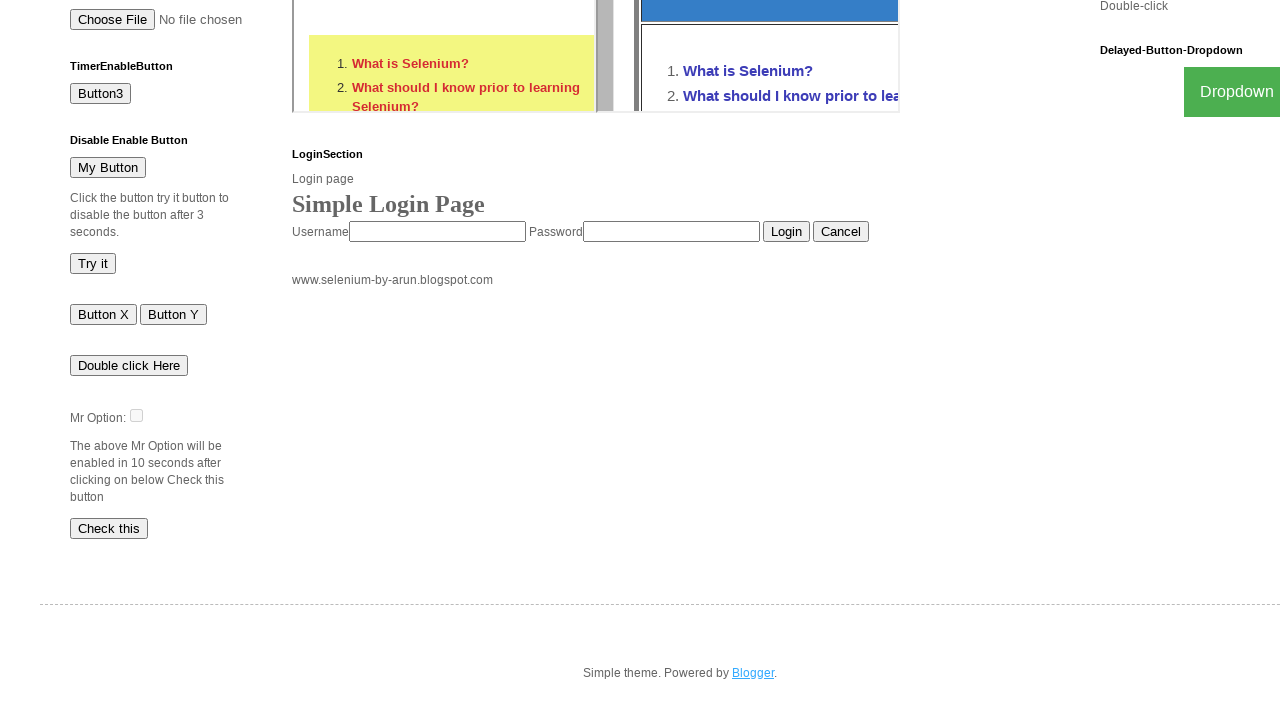

Waited for page to load completely after navigation to Blogger
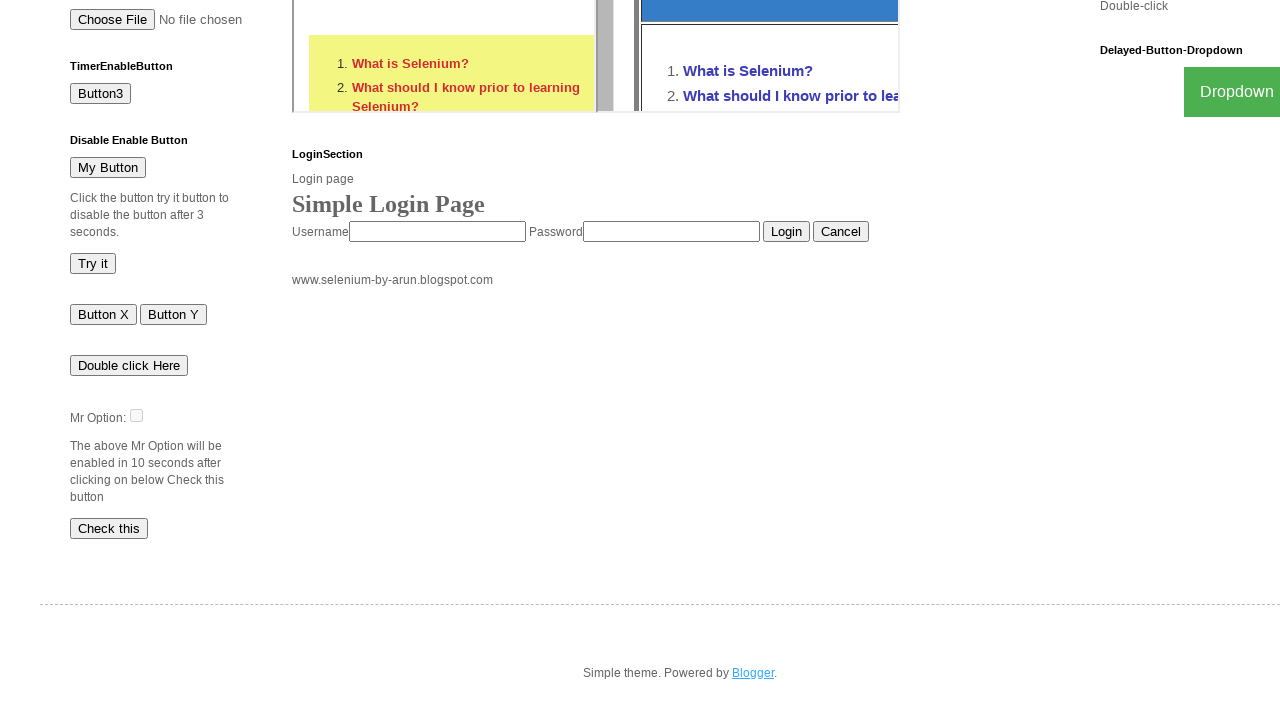

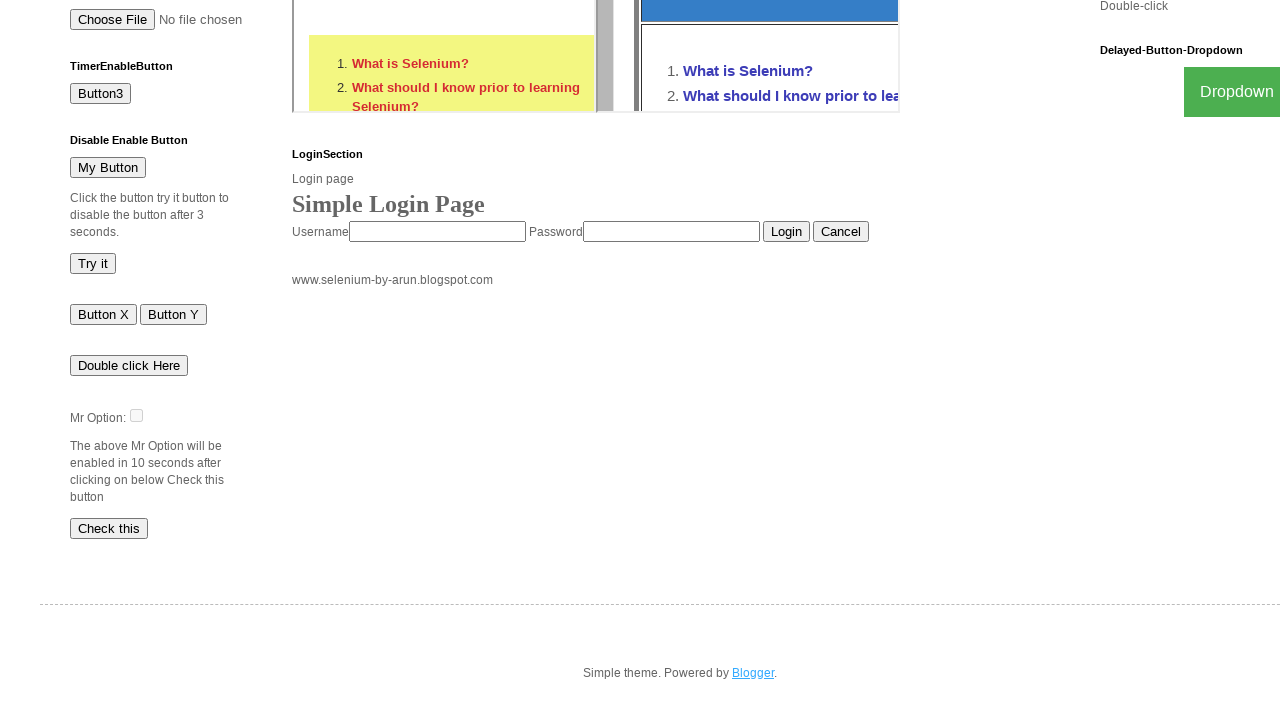